Tests keyboard actions on auto-complete fields by typing text with shift key combinations and filling multiple input fields

Starting URL: https://demoqa.com/auto-complete

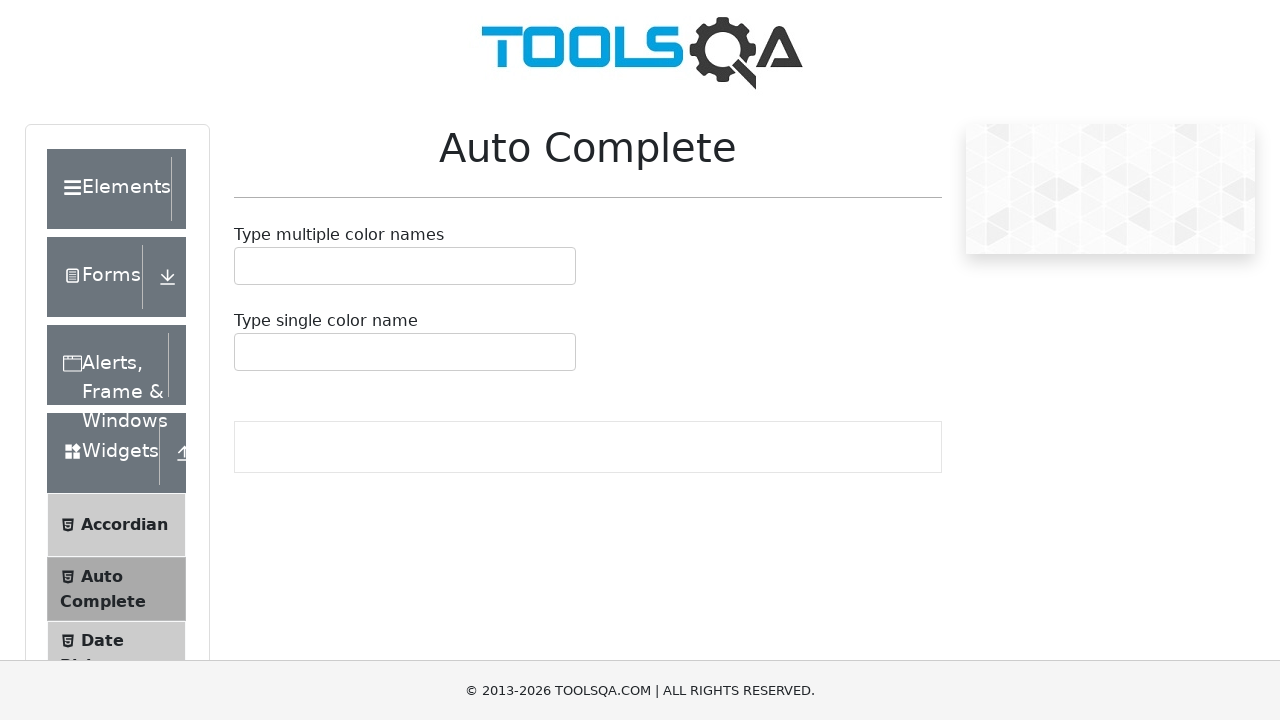

Located multiple auto-complete input container
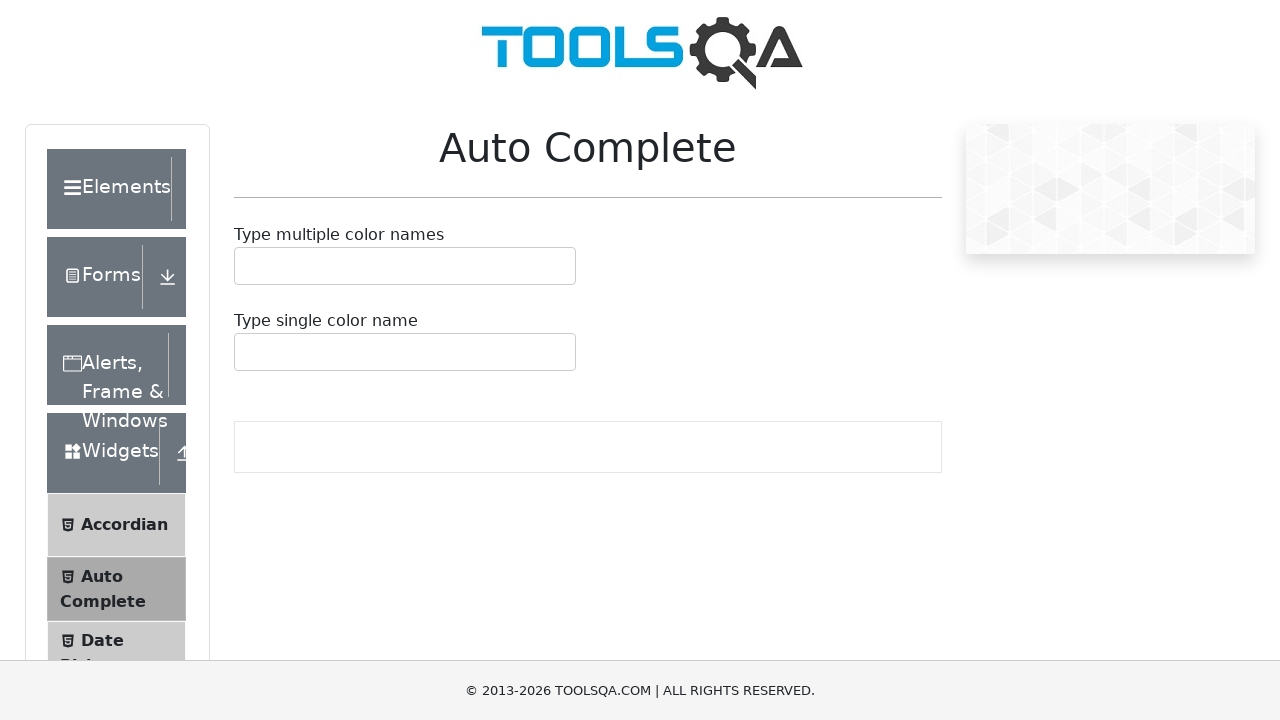

Clicked on multiple auto-complete input field at (405, 266) on #autoCompleteMultipleContainer
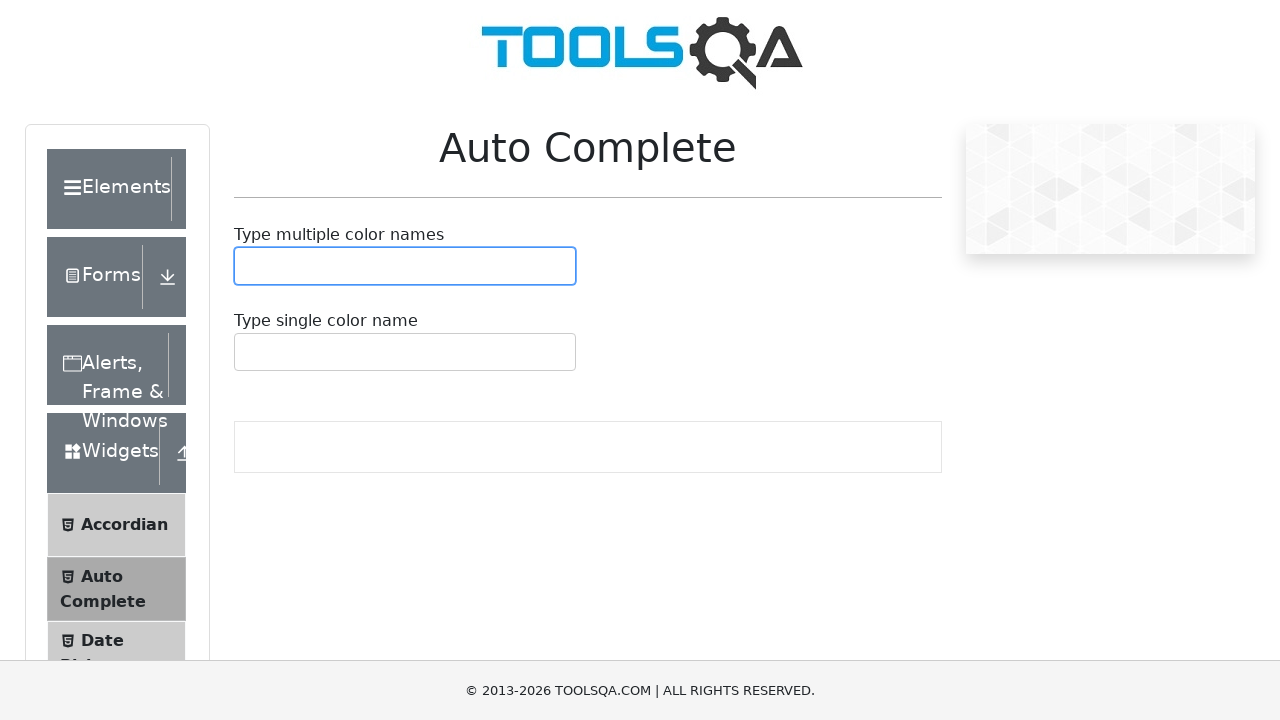

Pressed Shift key down
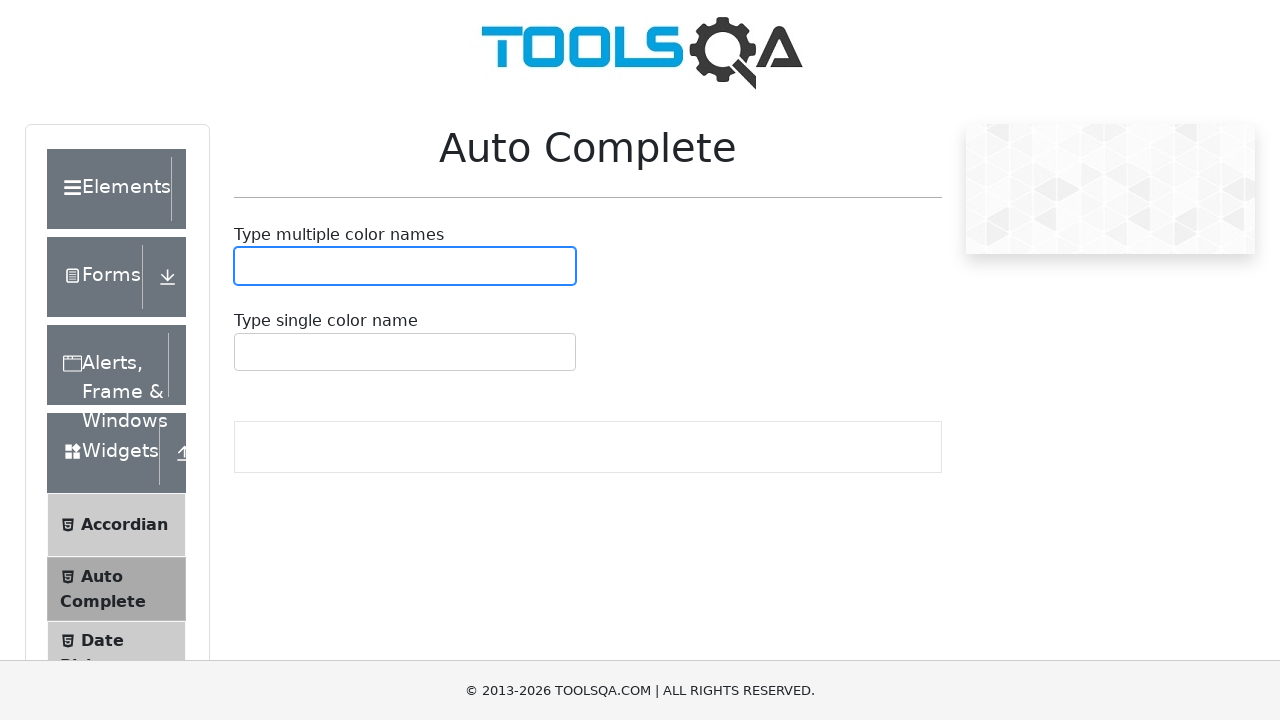

Typed 'y' with Shift held (capital Y)
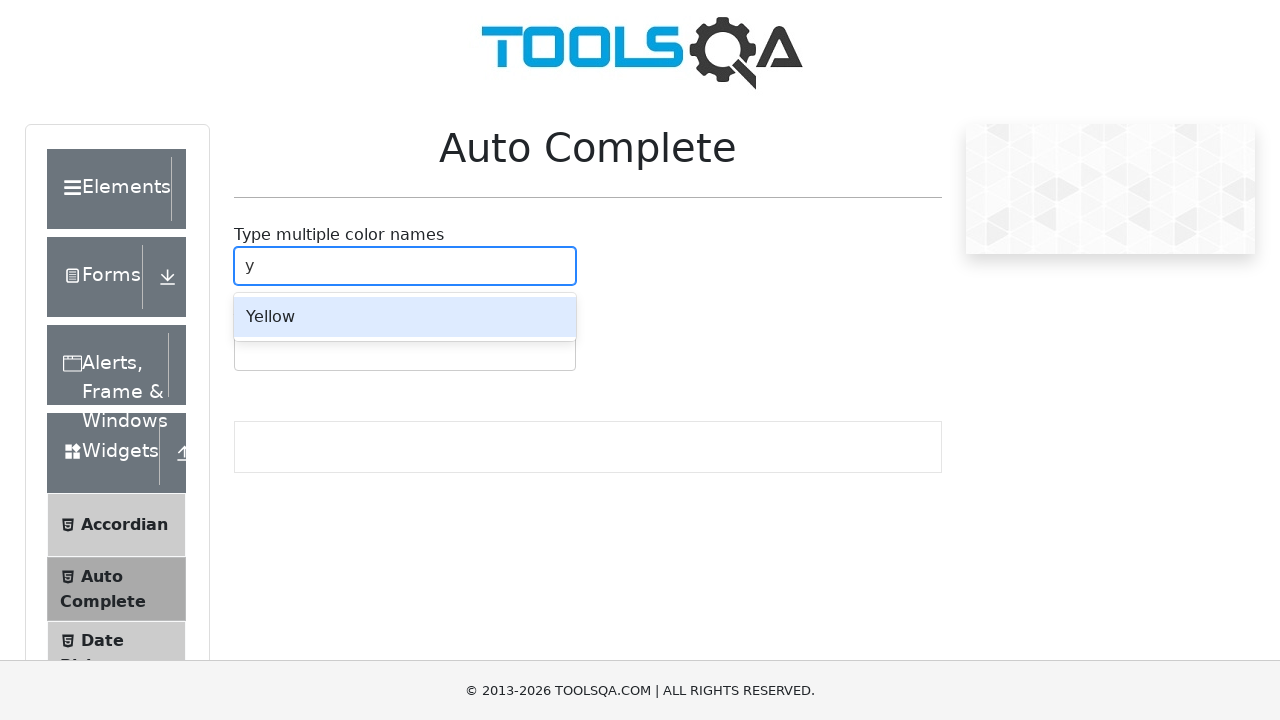

Released Shift key
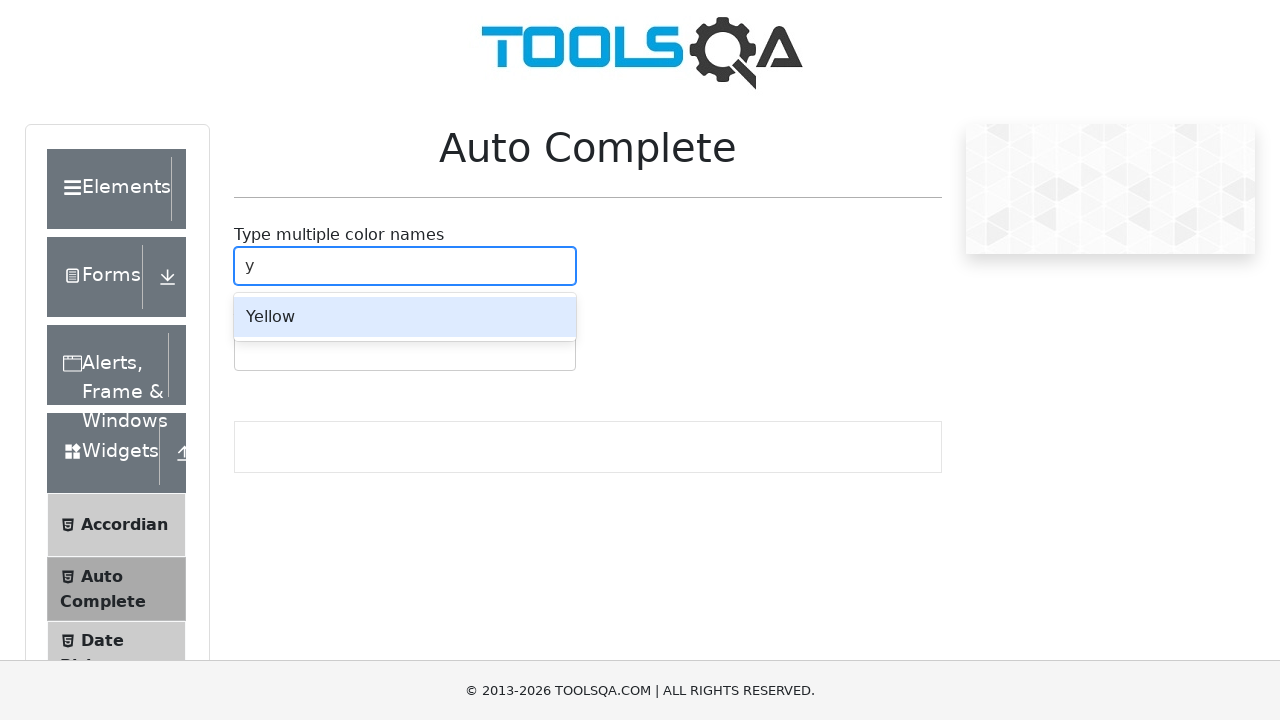

Typed 'ou are ' in lowercase
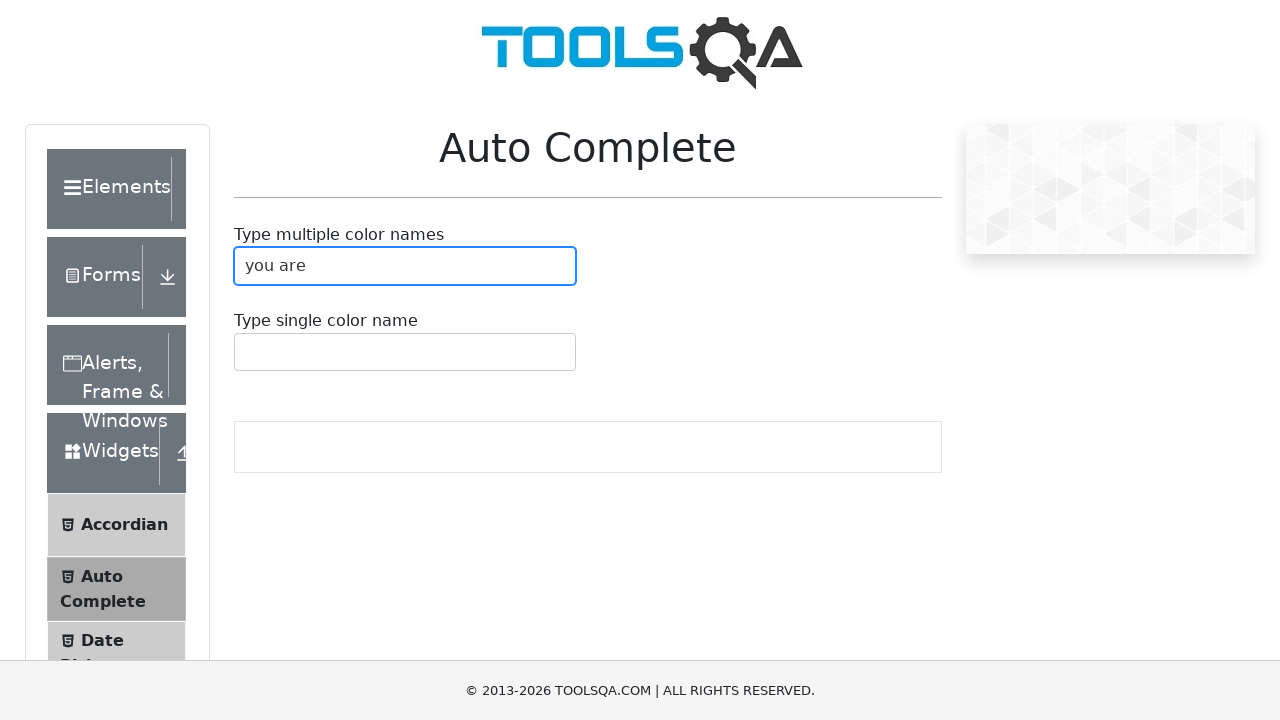

Pressed Shift key down
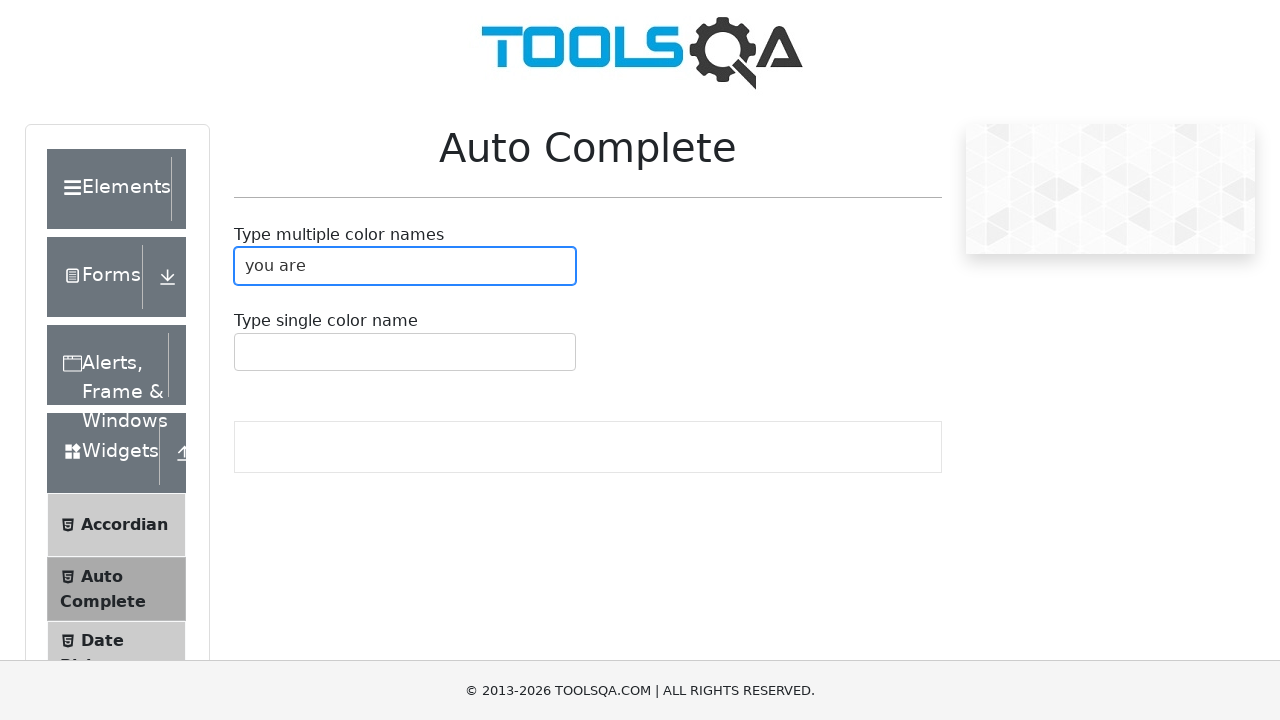

Typed 'e' with Shift held (capital E)
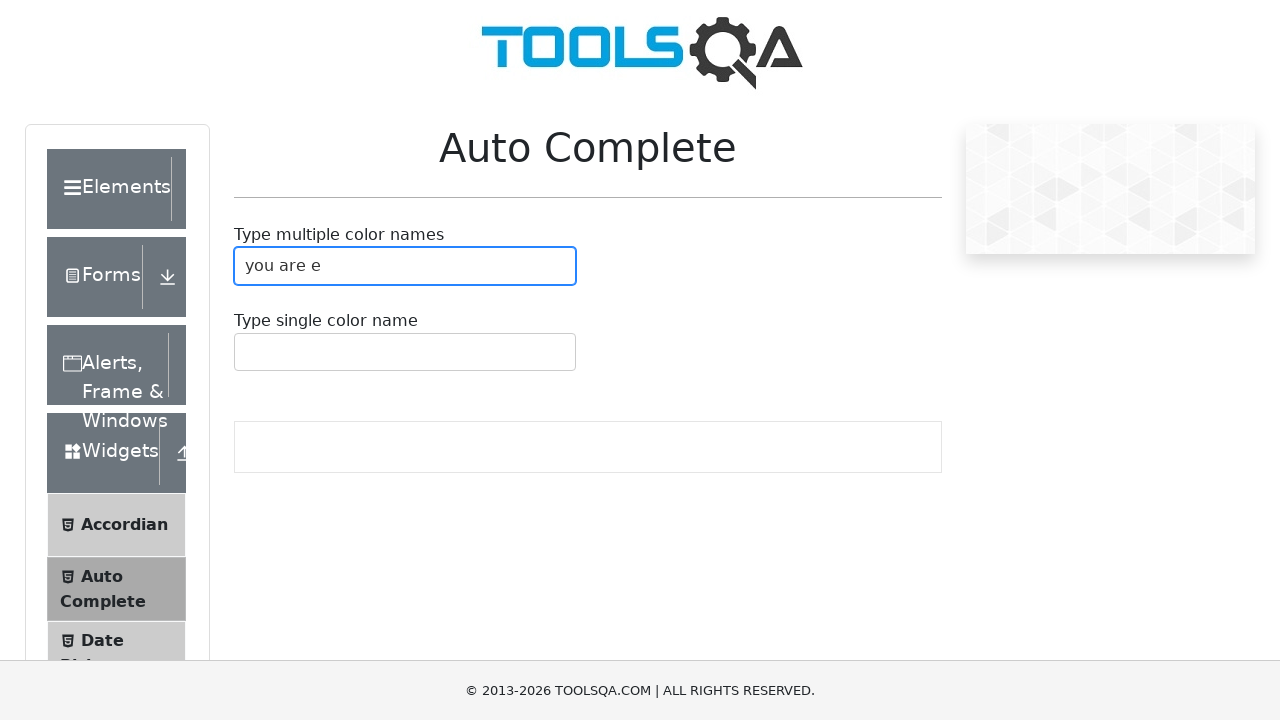

Released Shift key
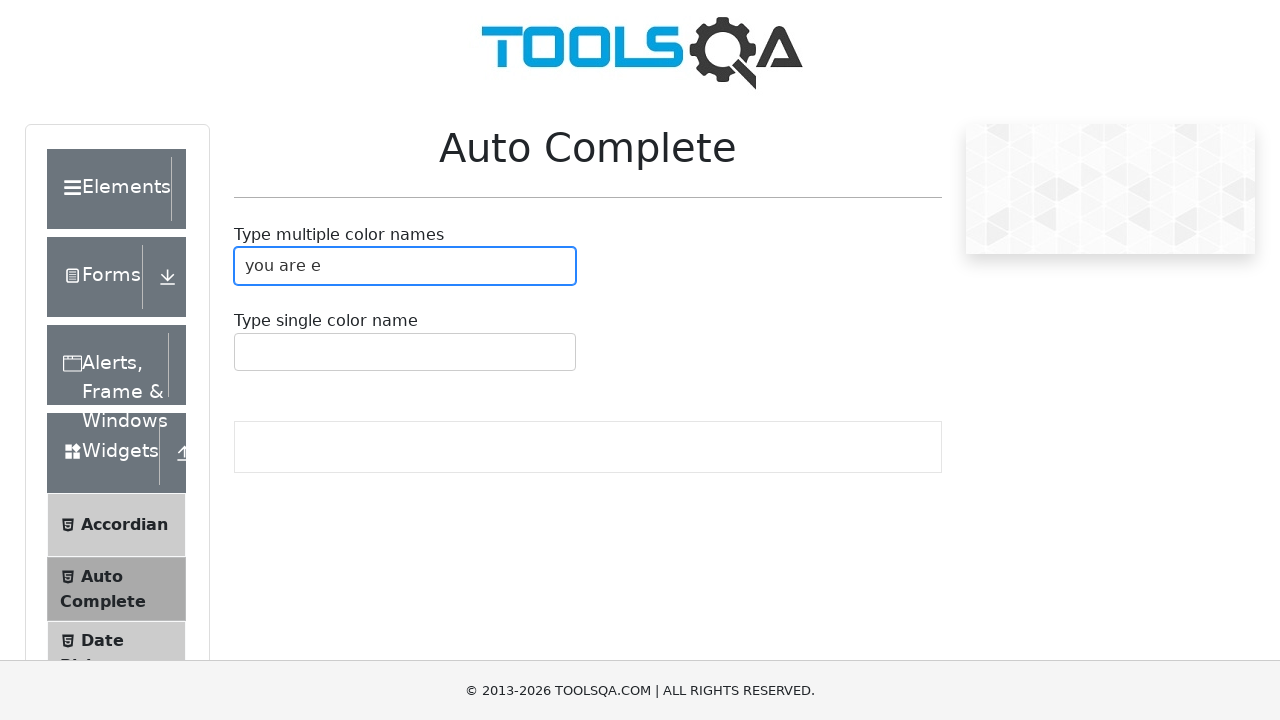

Typed 'xceptional' in lowercase to complete 'You are Exceptional'
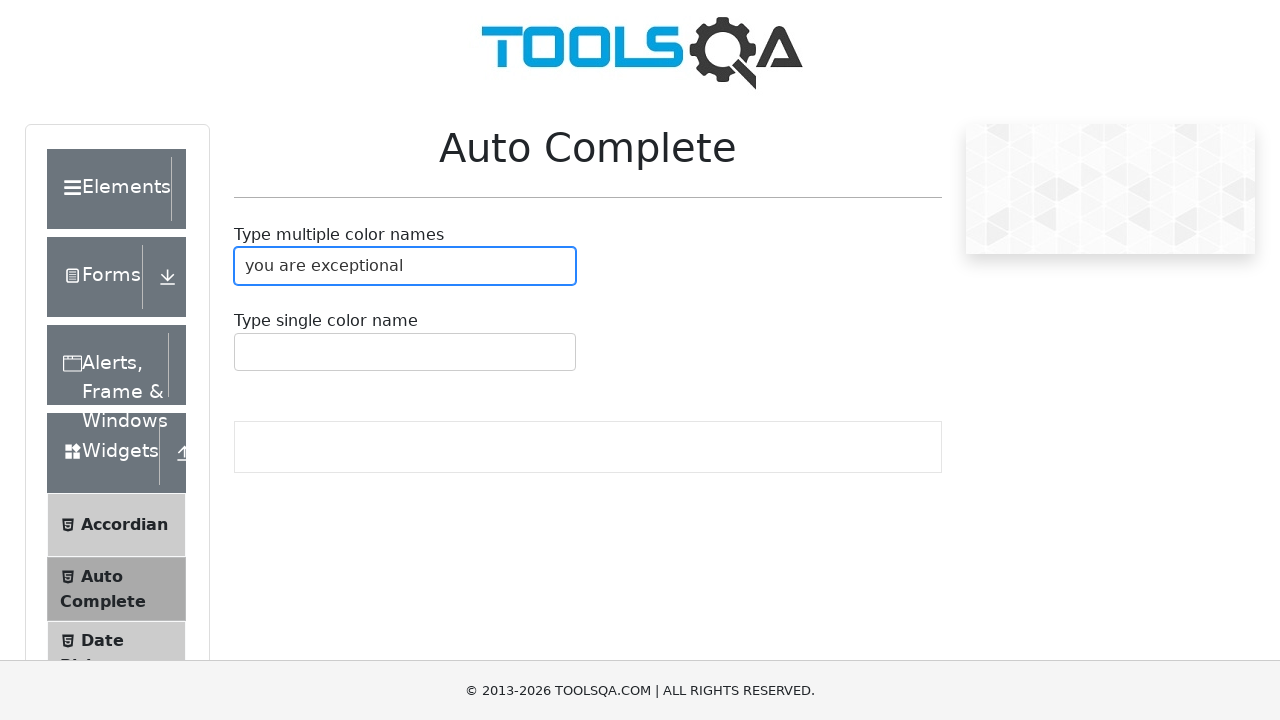

Clicked on single auto-complete input field at (405, 352) on #autoCompleteSingleContainer
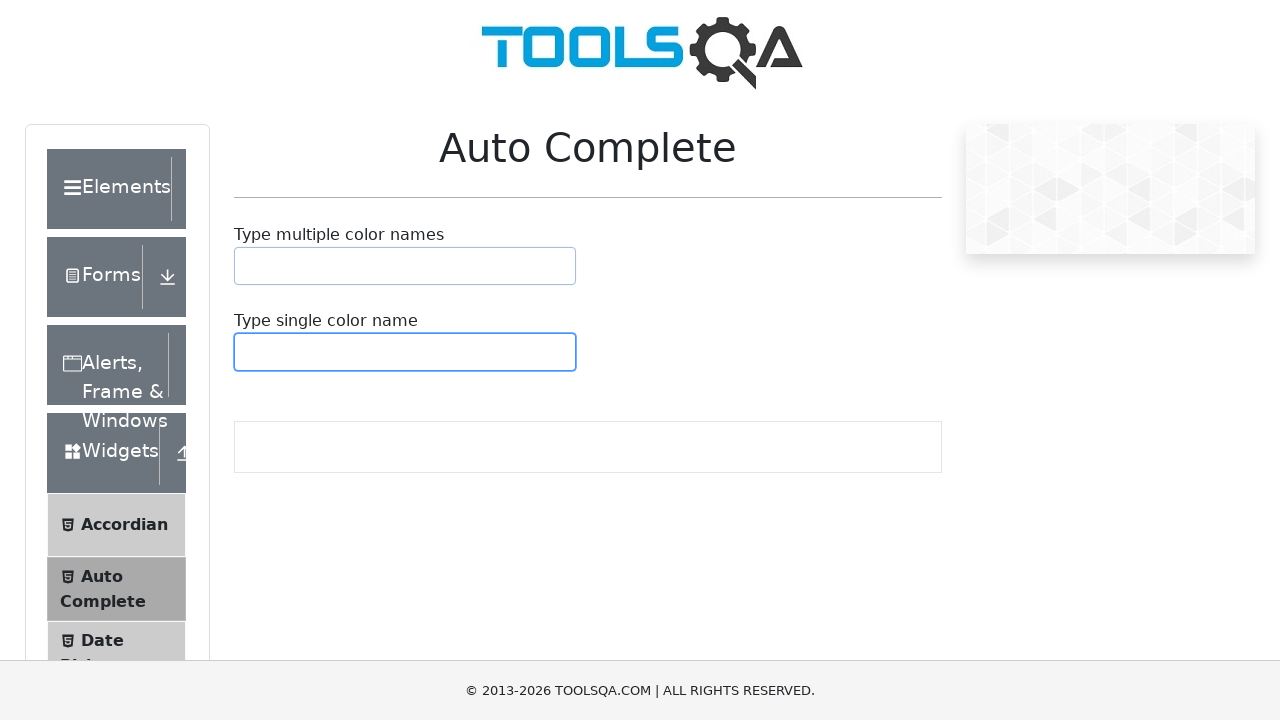

Typed 'Red' in single auto-complete field
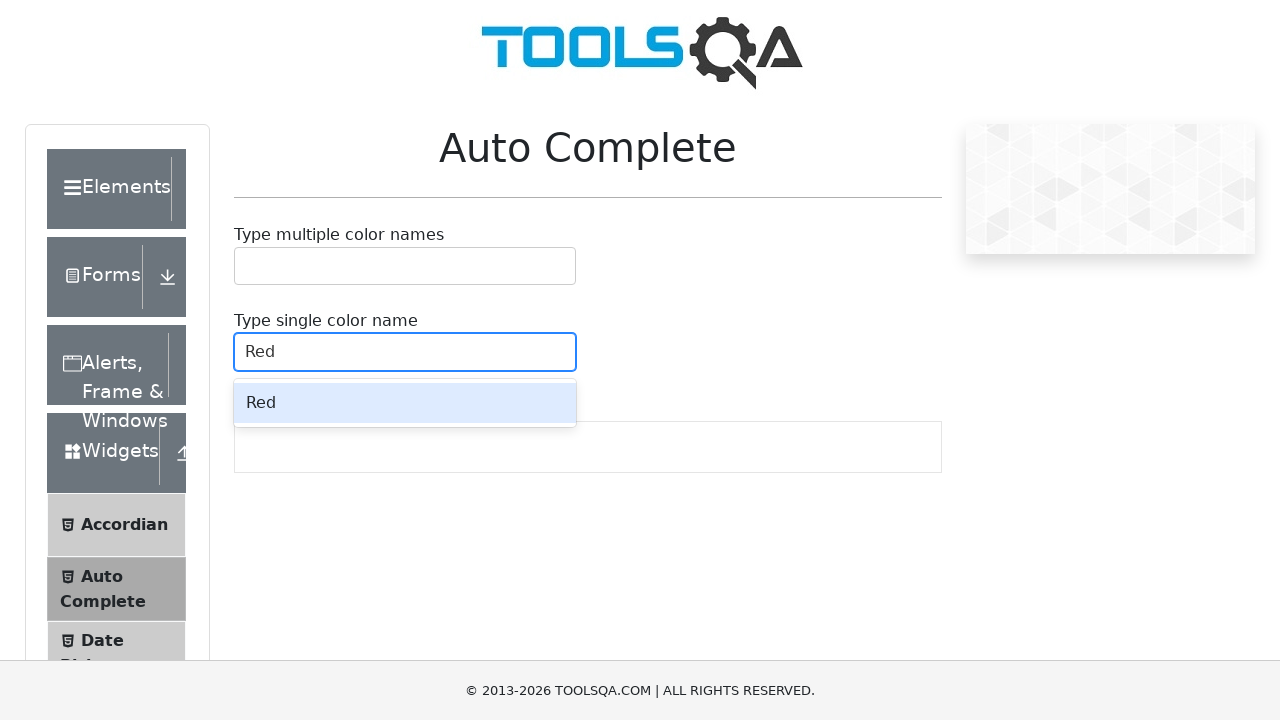

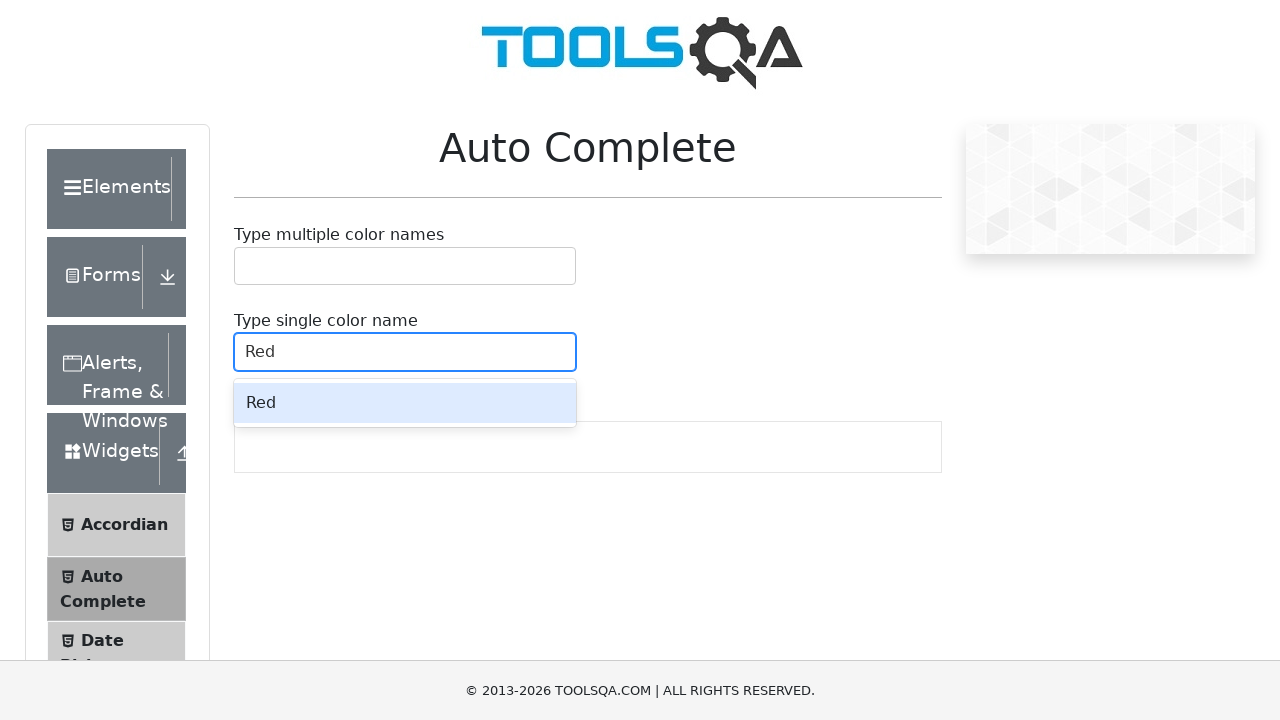